Tests adding multiple elements by clicking the "Add Element" button three times and verifying the count increases to 3

Starting URL: https://the-internet.herokuapp.com/

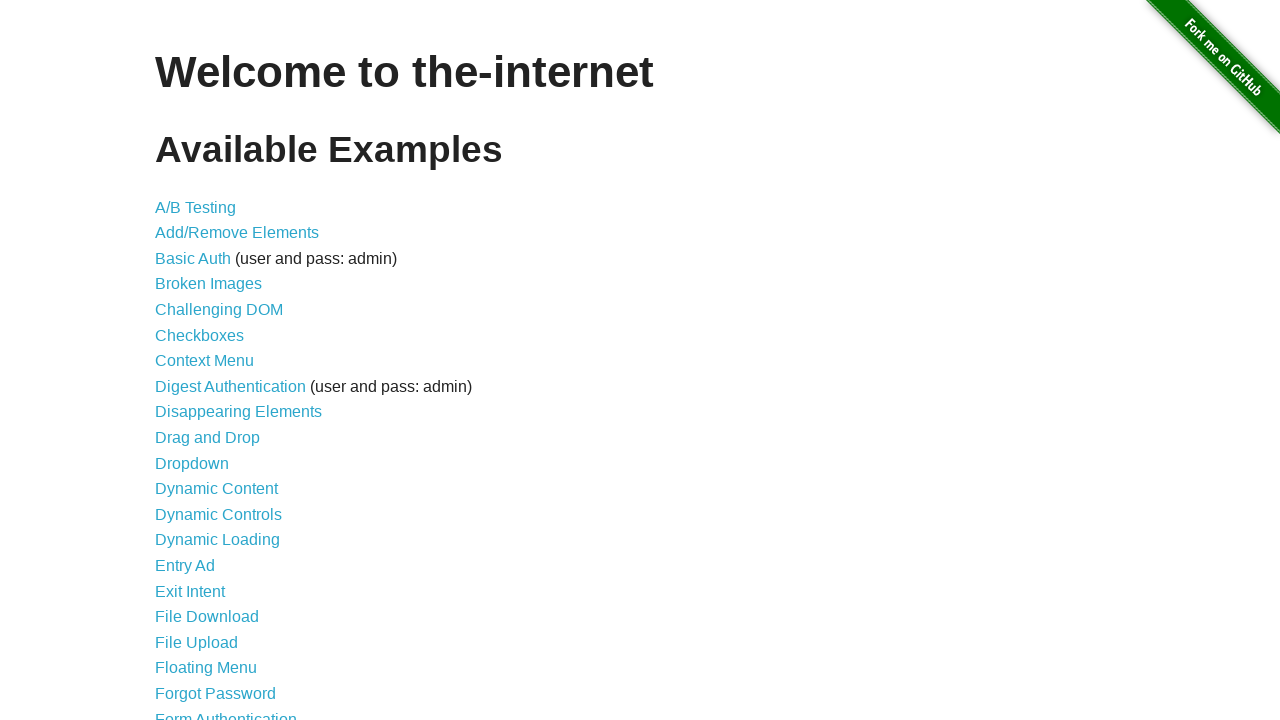

Clicked link to navigate to Add/Remove Elements page at (237, 233) on a[href='/add_remove_elements/']
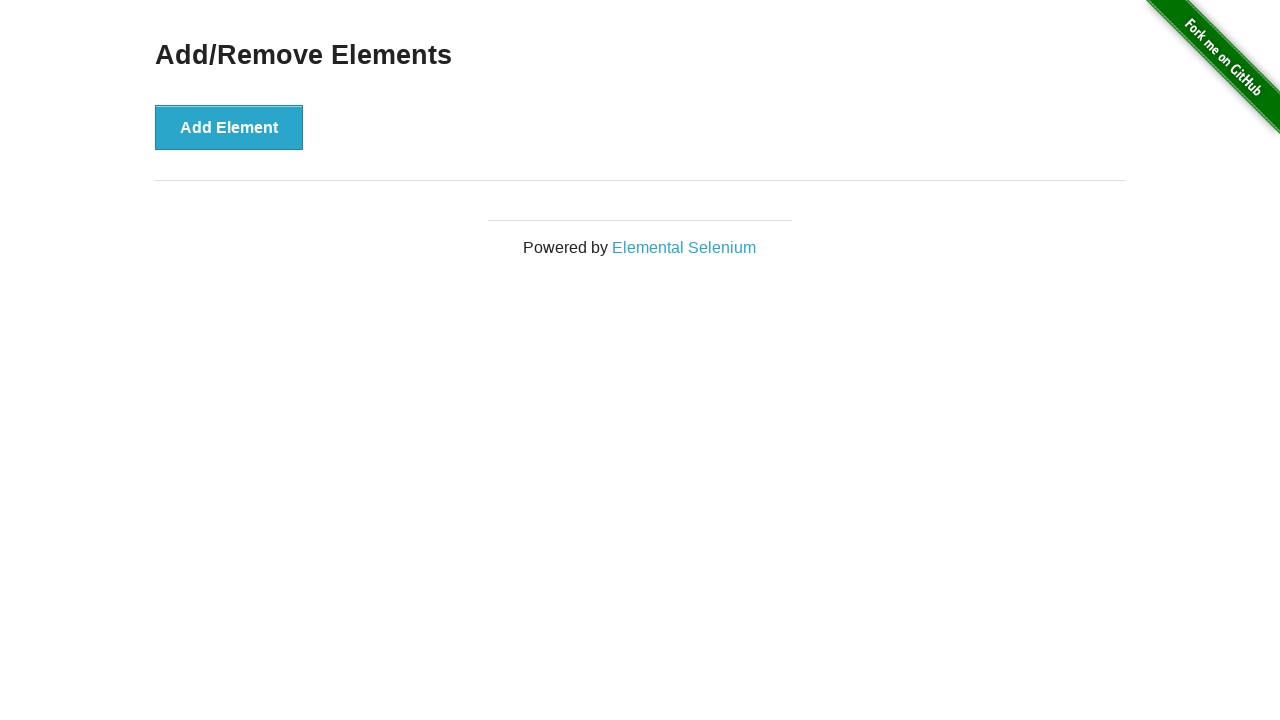

Add Element button is now visible
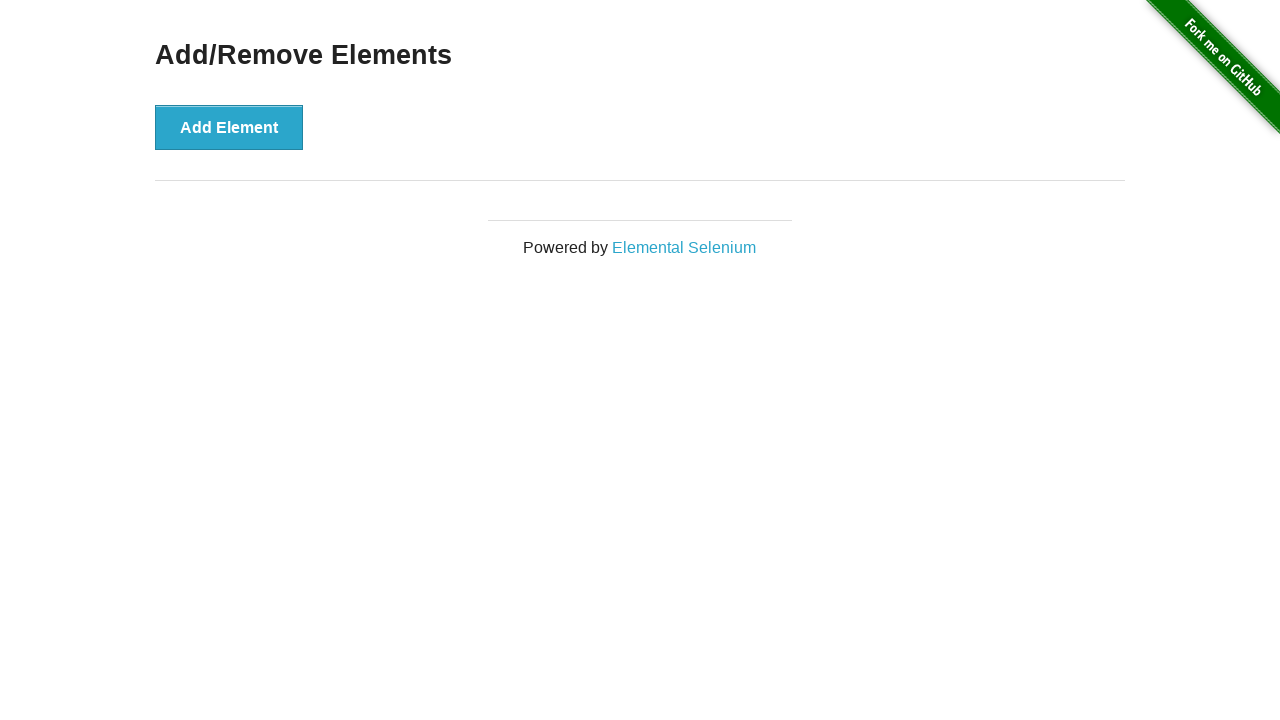

Clicked Add Element button for the first time at (229, 127) on button[onclick='addElement()']
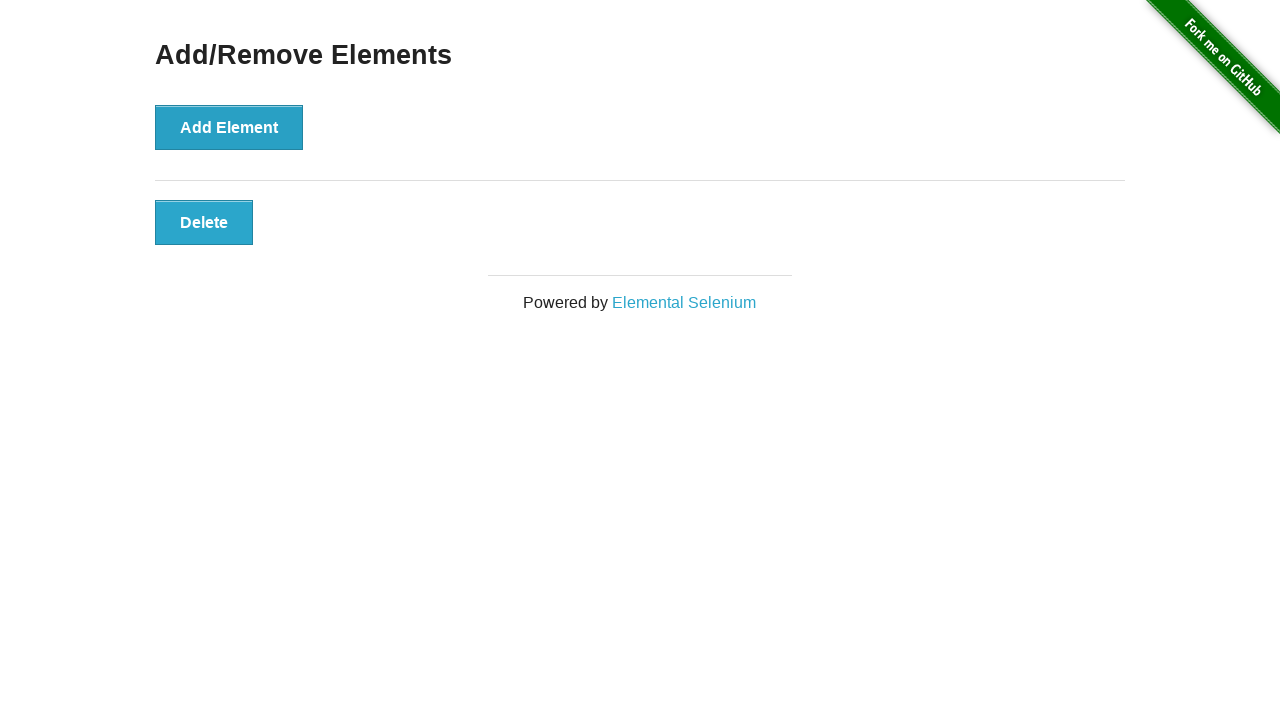

First element appeared on the page
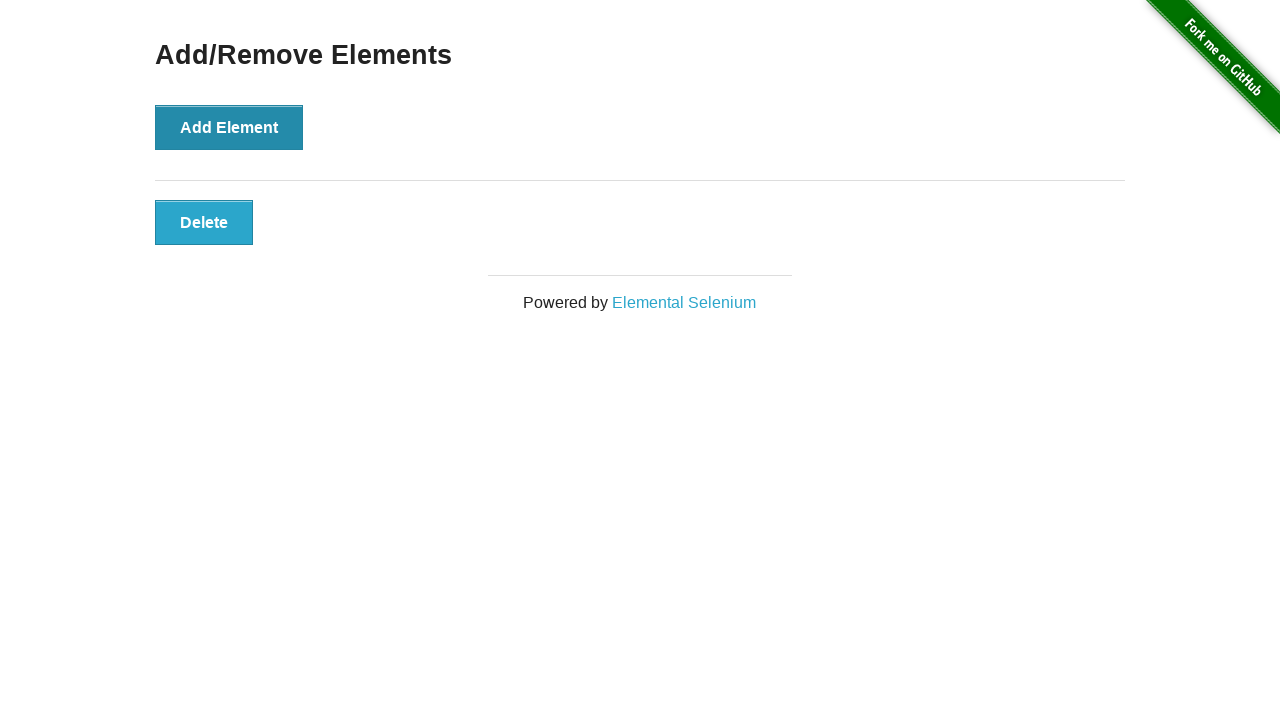

Verified that element count equals 1
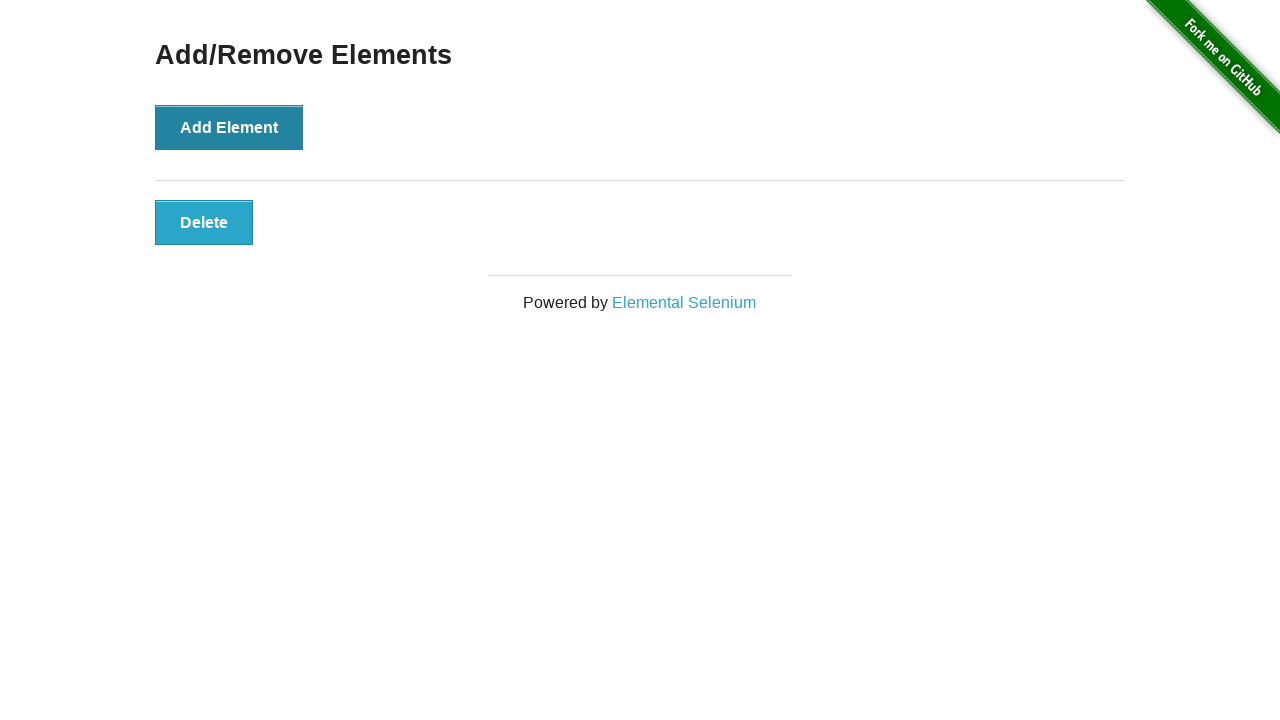

Clicked Add Element button for the second time at (229, 127) on button[onclick='addElement()']
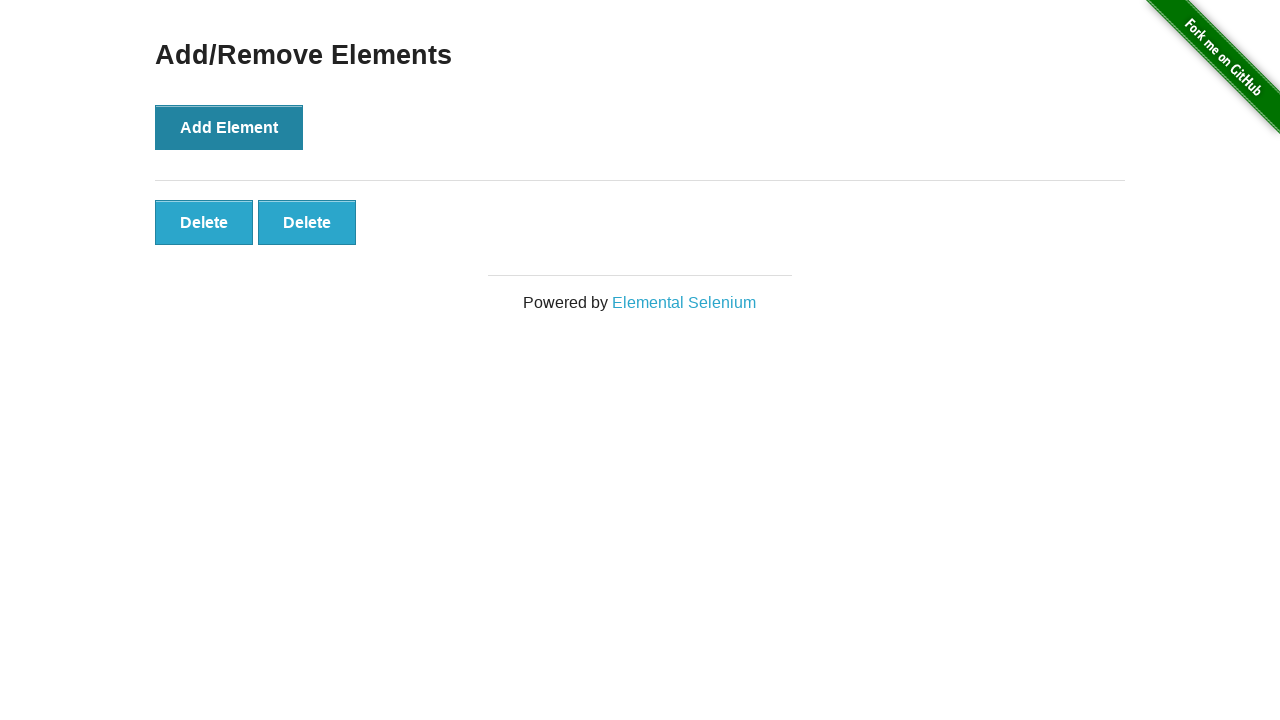

Verified that element count equals 2
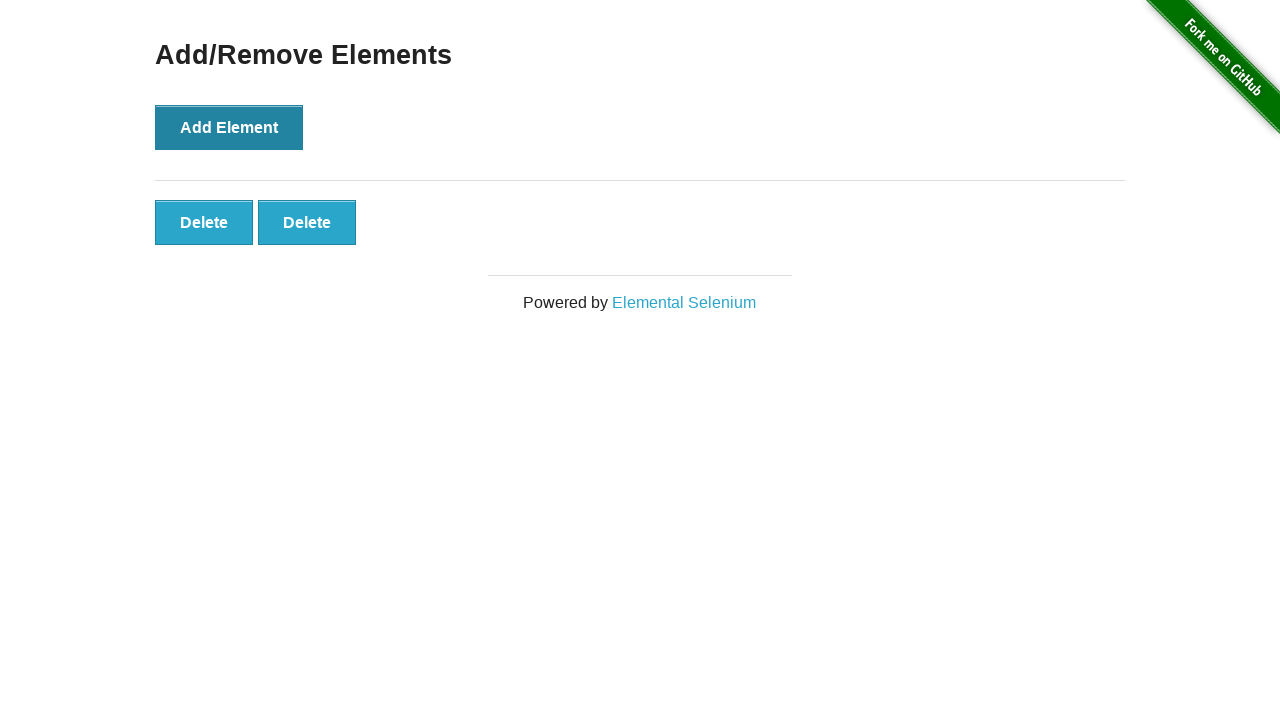

Clicked Add Element button for the third time at (229, 127) on button[onclick='addElement()']
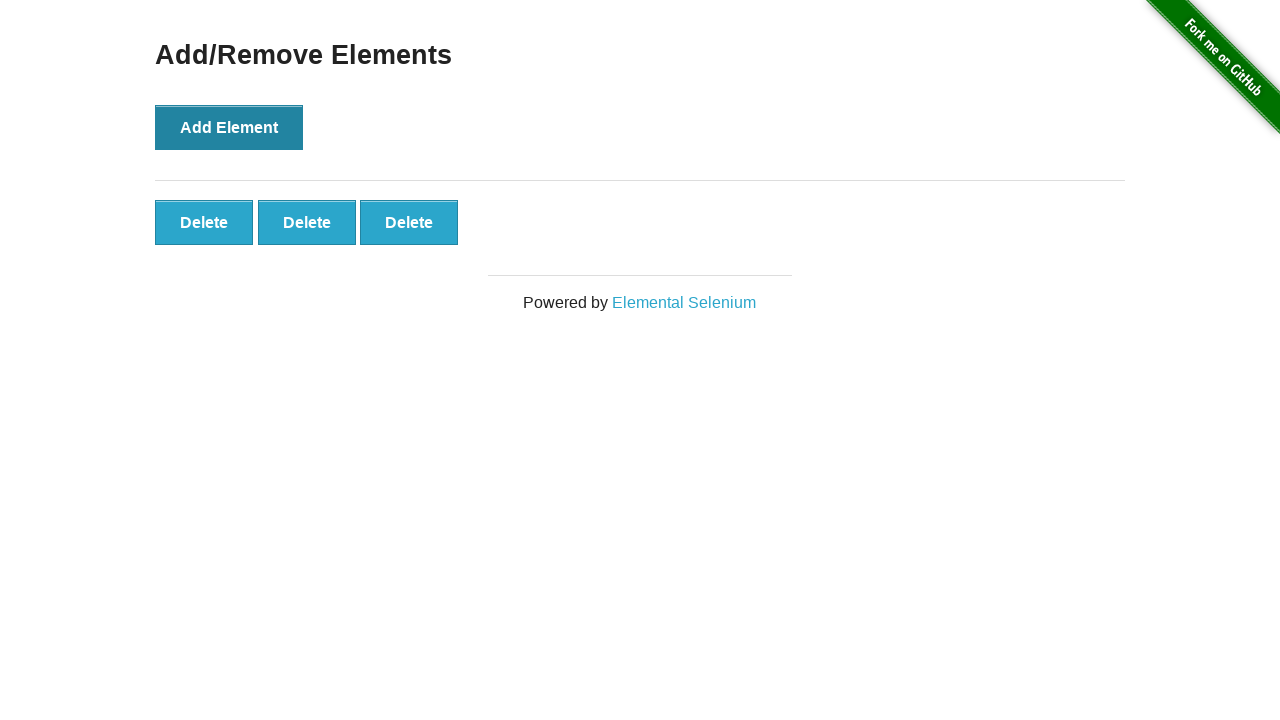

Verified that element count equals 3
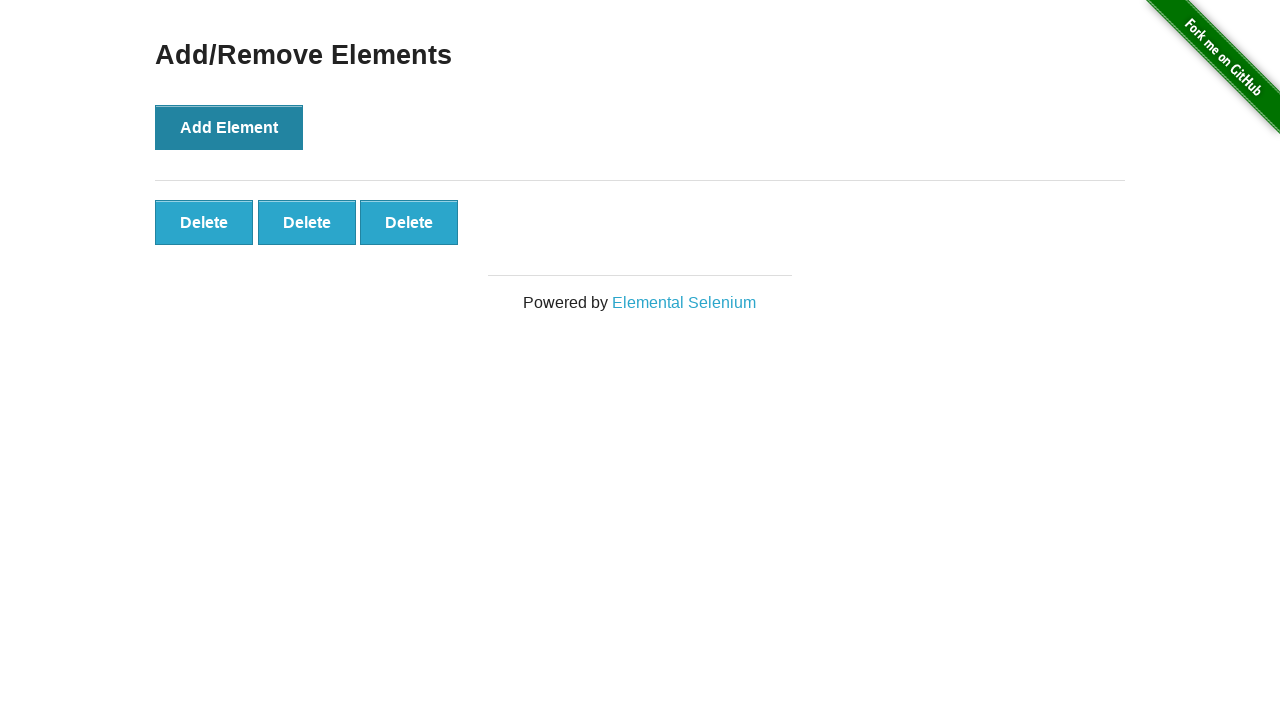

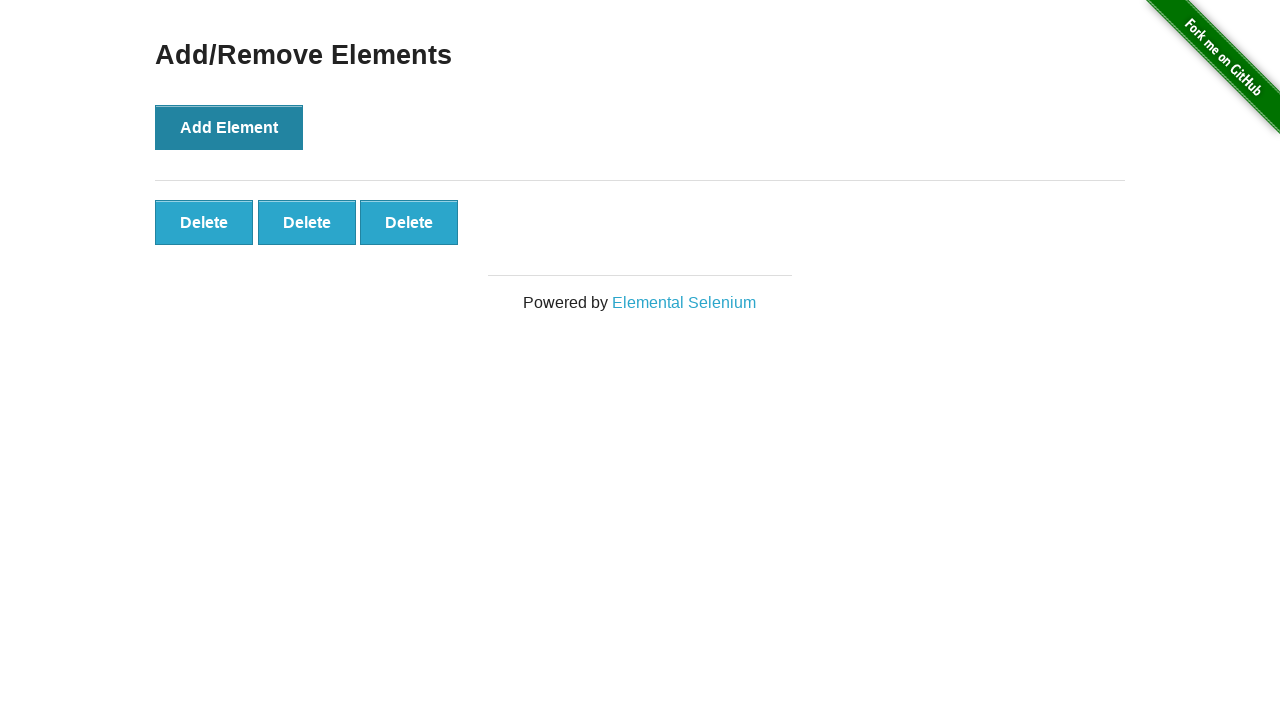